Tests dynamic loading functionality by clicking a start button and waiting for dynamically loaded content to appear with the text "Hello World!"

Starting URL: https://the-internet.herokuapp.com/dynamic_loading/1

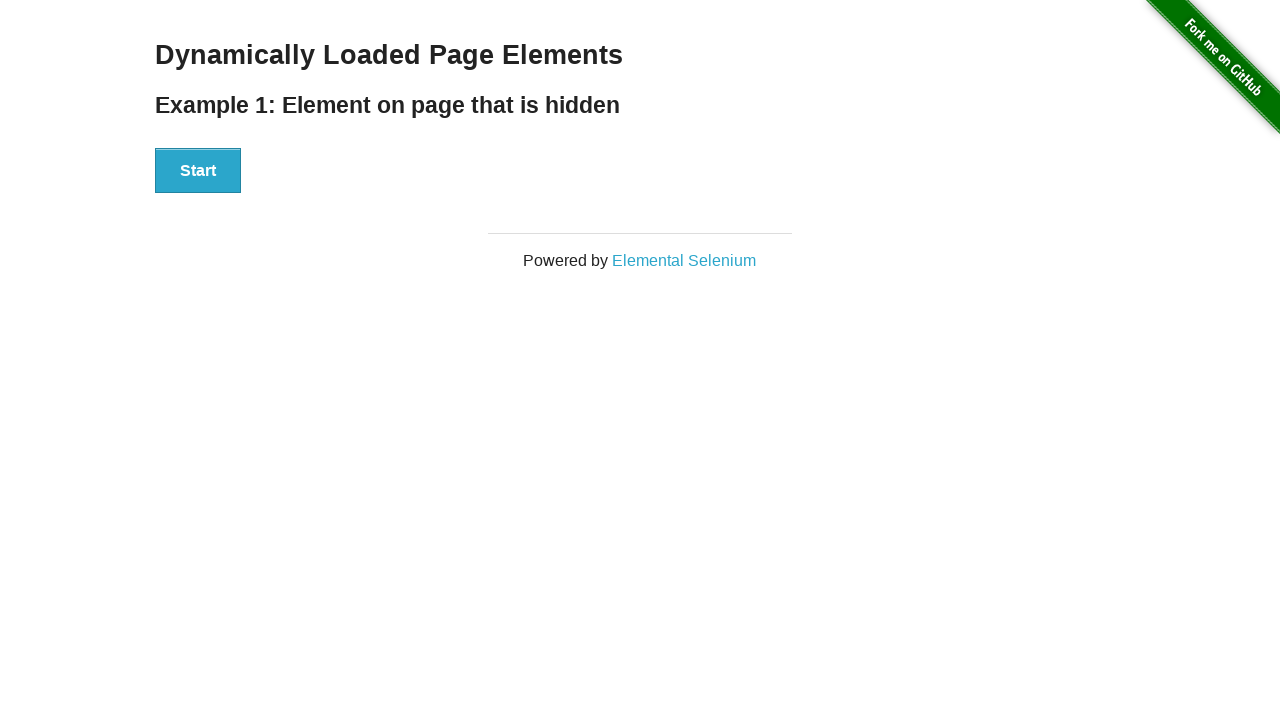

Clicked start button to trigger dynamic loading at (198, 171) on div[id='start'] > button
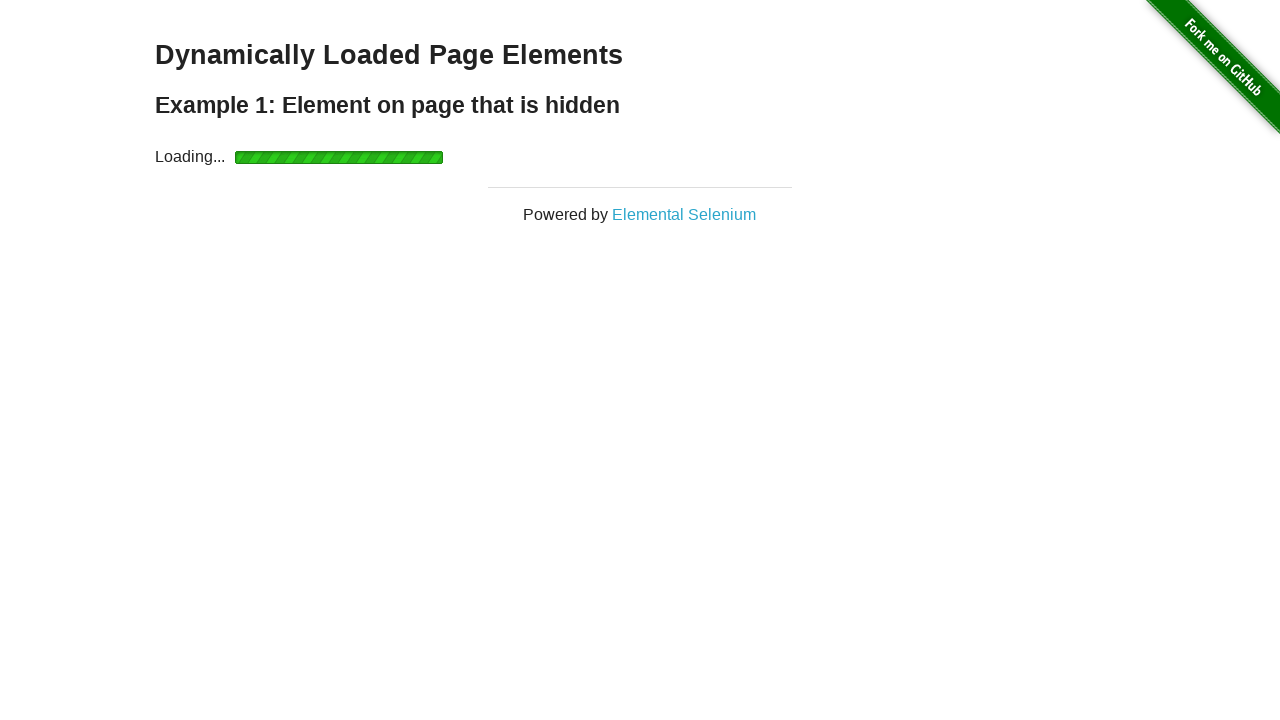

Waited for finish element to appear in DOM
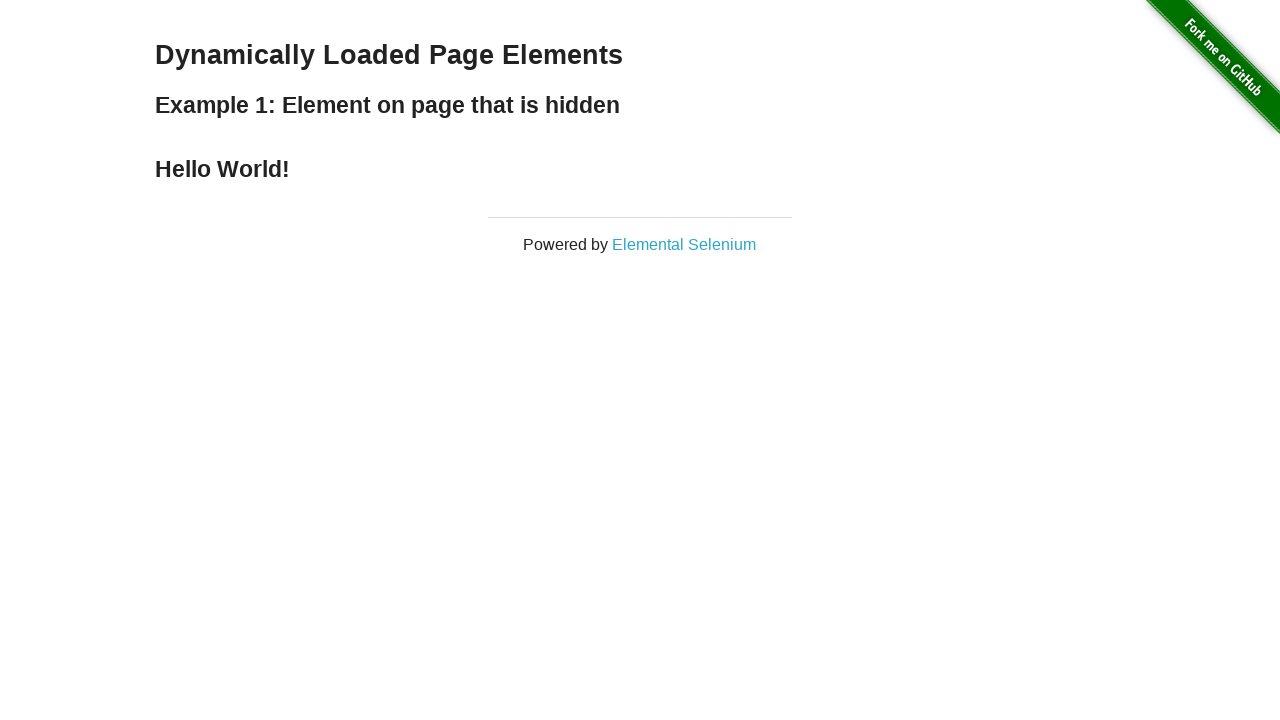

Waited for h4 element inside finish div to become visible
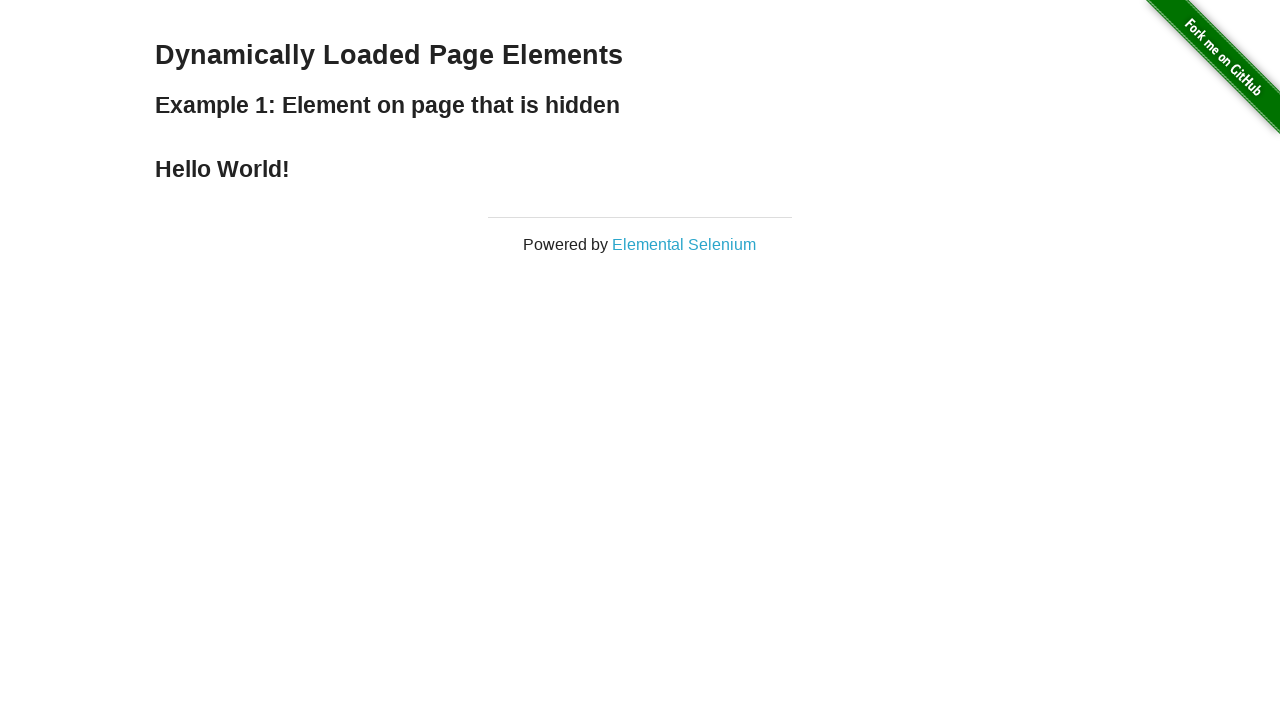

Located the h4 element with dynamically loaded content
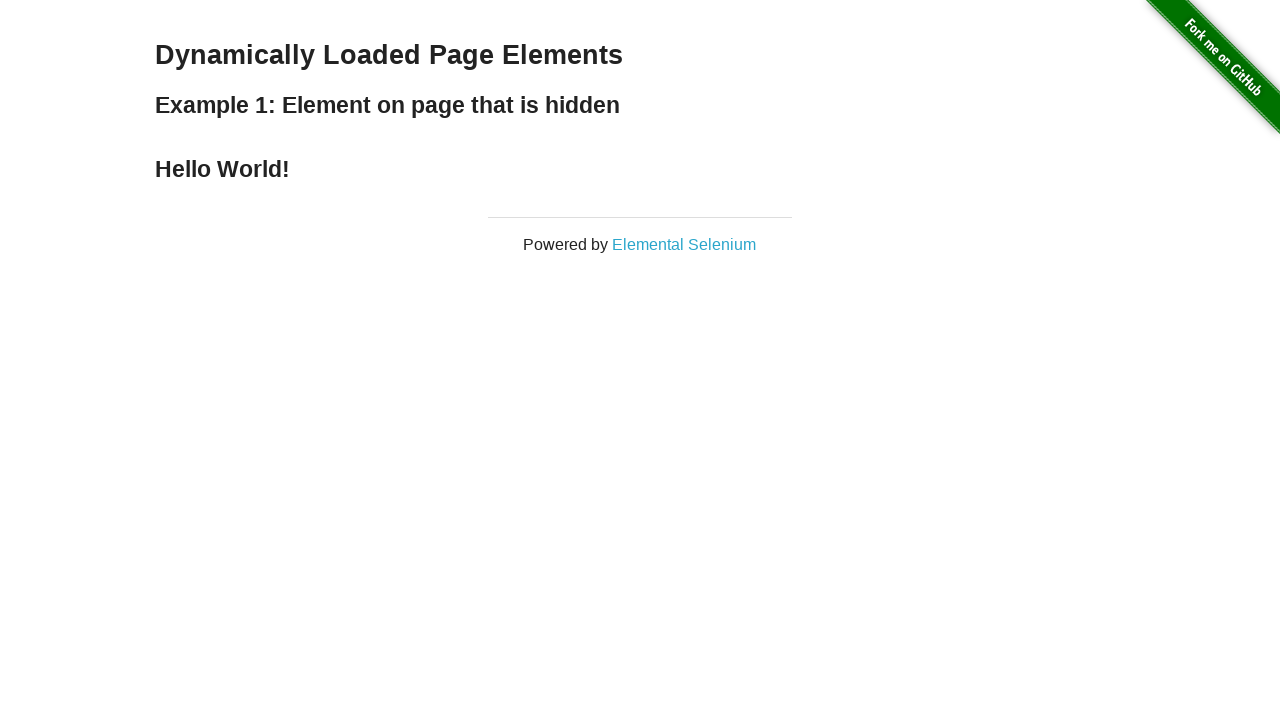

Verified that h4 element contains 'Hello World!' text
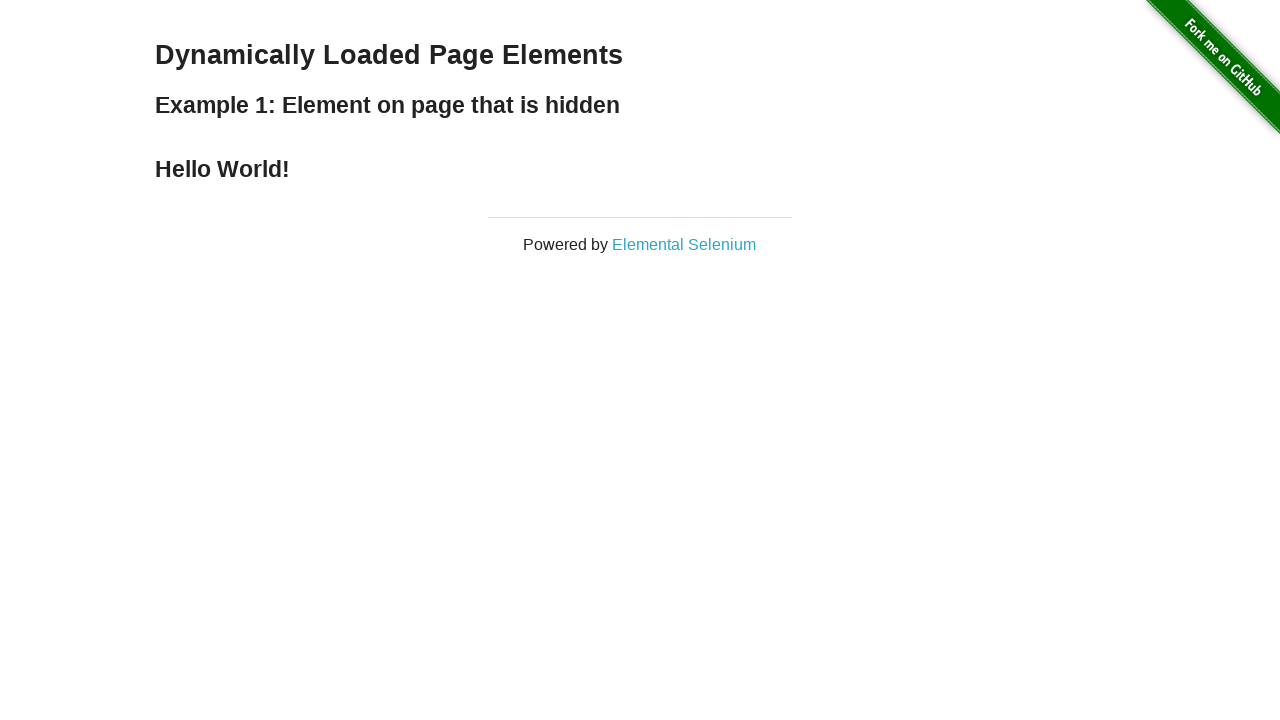

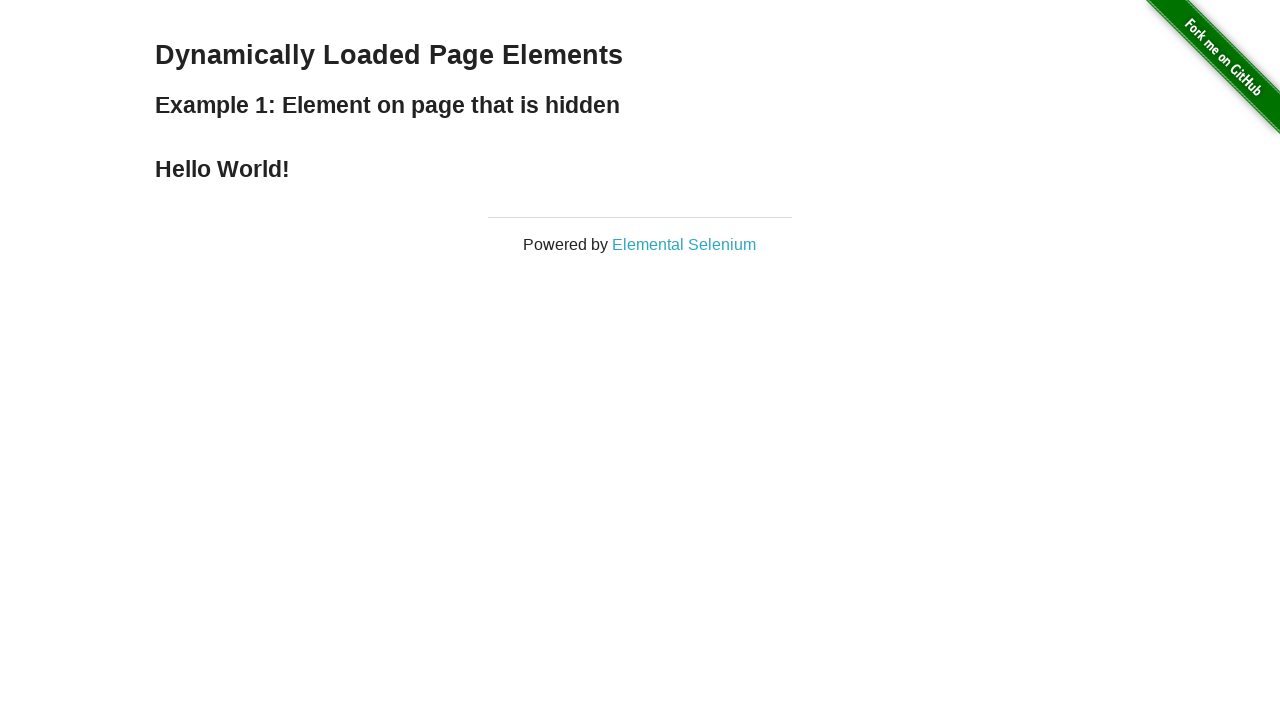